Navigates to the Camicado website homepage and verifies it loads successfully

Starting URL: https://www.camicado.com.br

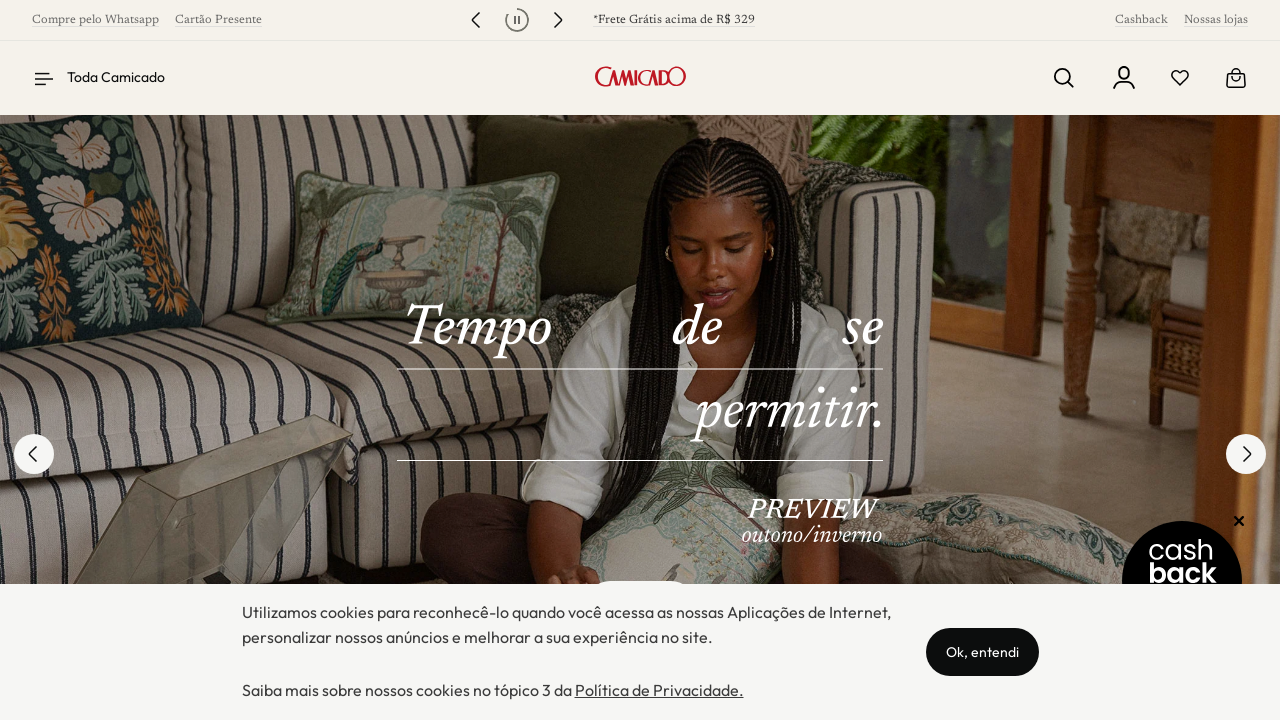

Waited for page DOM content to load
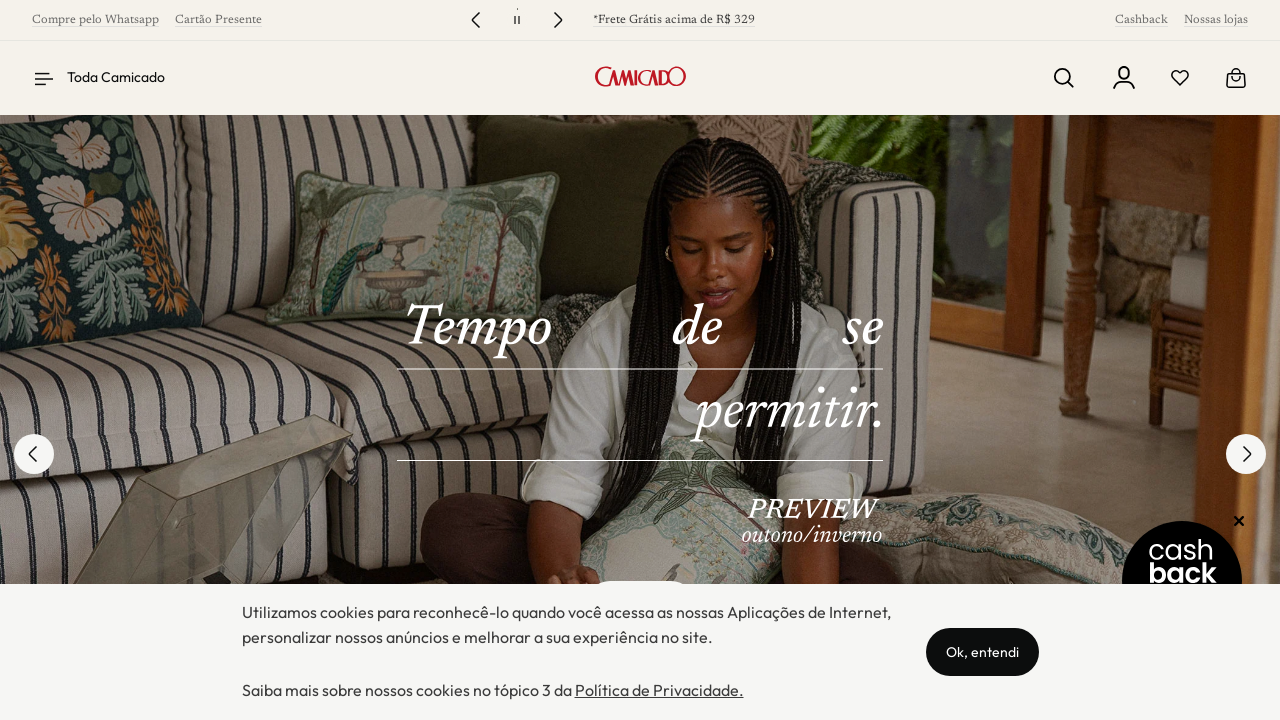

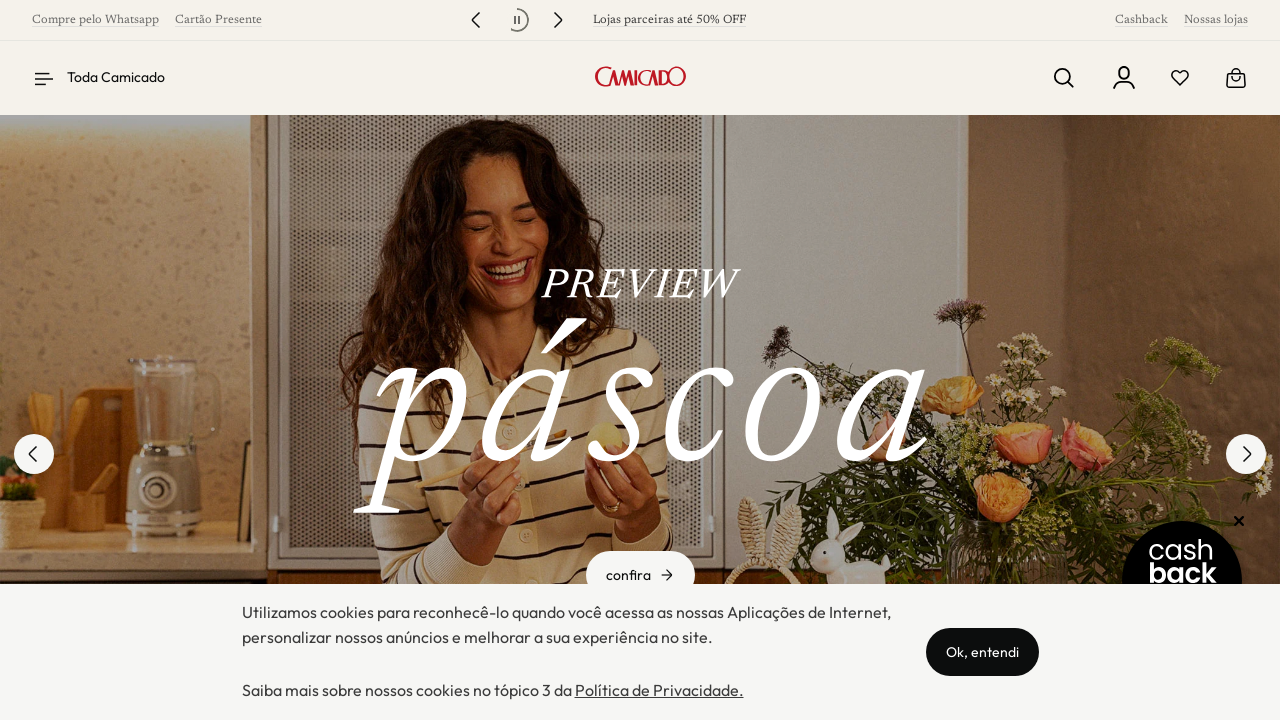